Tests browser back button navigation between filter views

Starting URL: https://demo.playwright.dev/todomvc

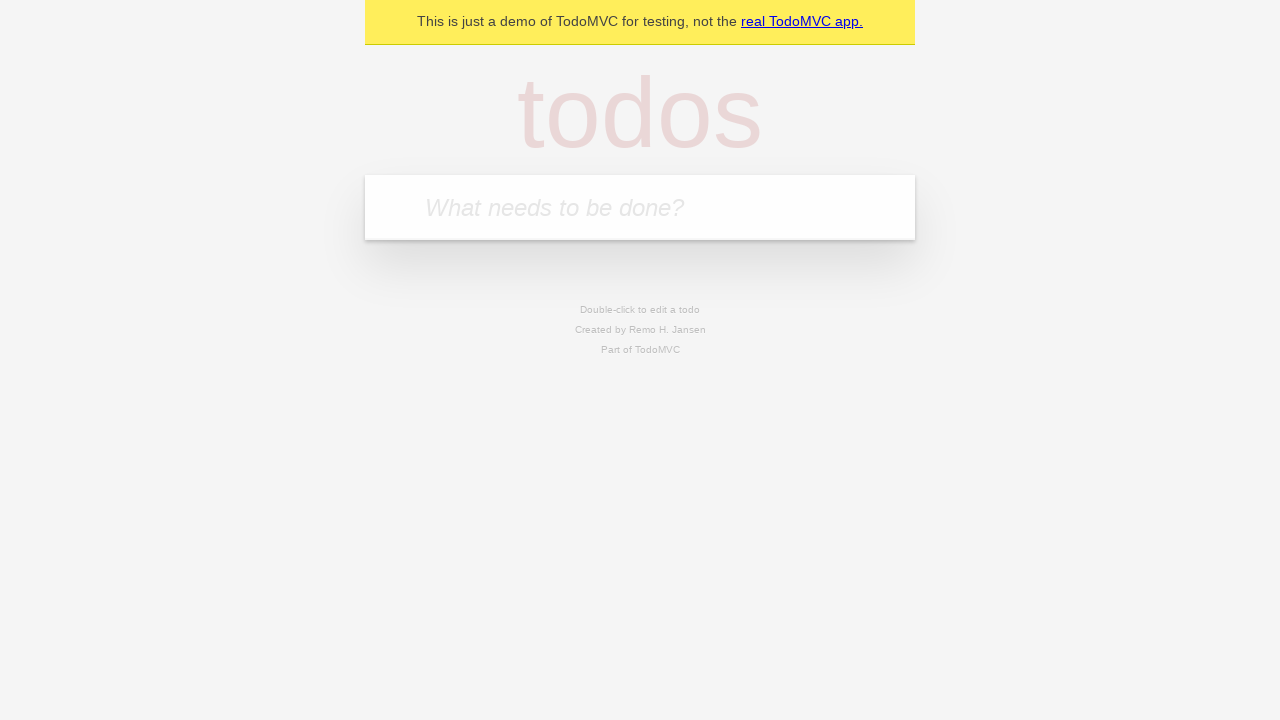

Filled todo input with 'buy some cheese' on internal:attr=[placeholder="What needs to be done?"i]
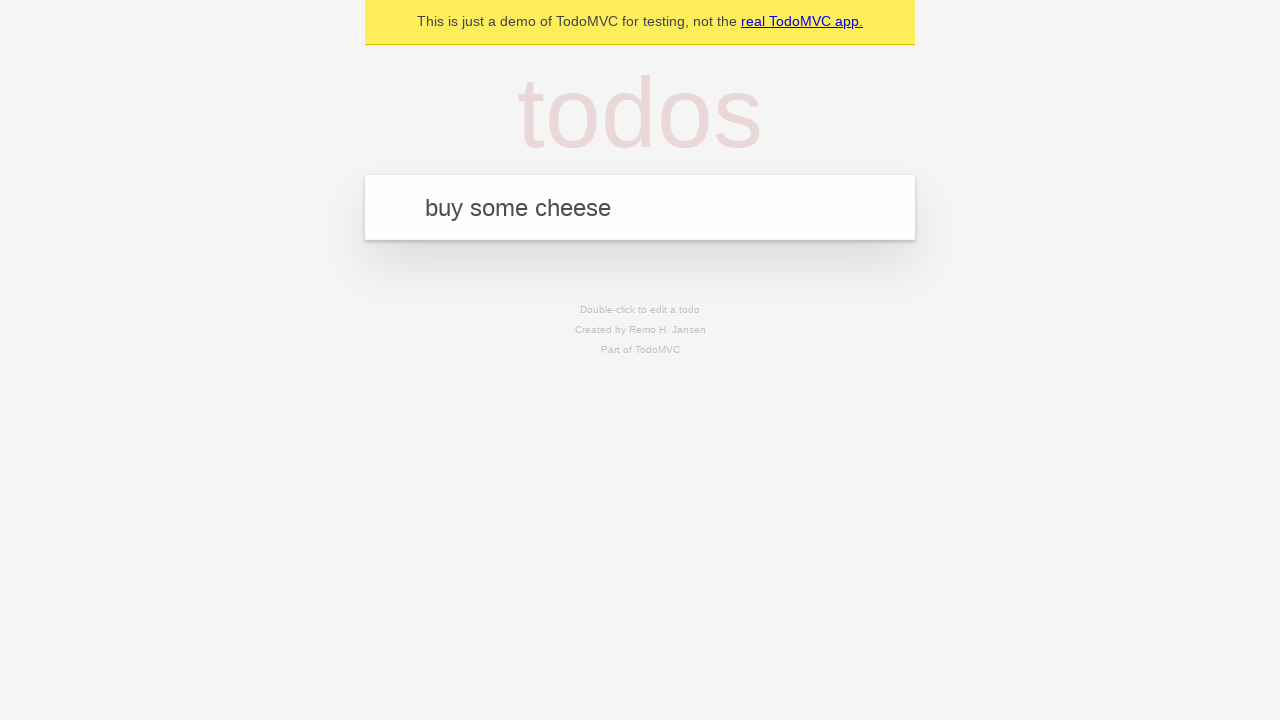

Pressed Enter to add first todo on internal:attr=[placeholder="What needs to be done?"i]
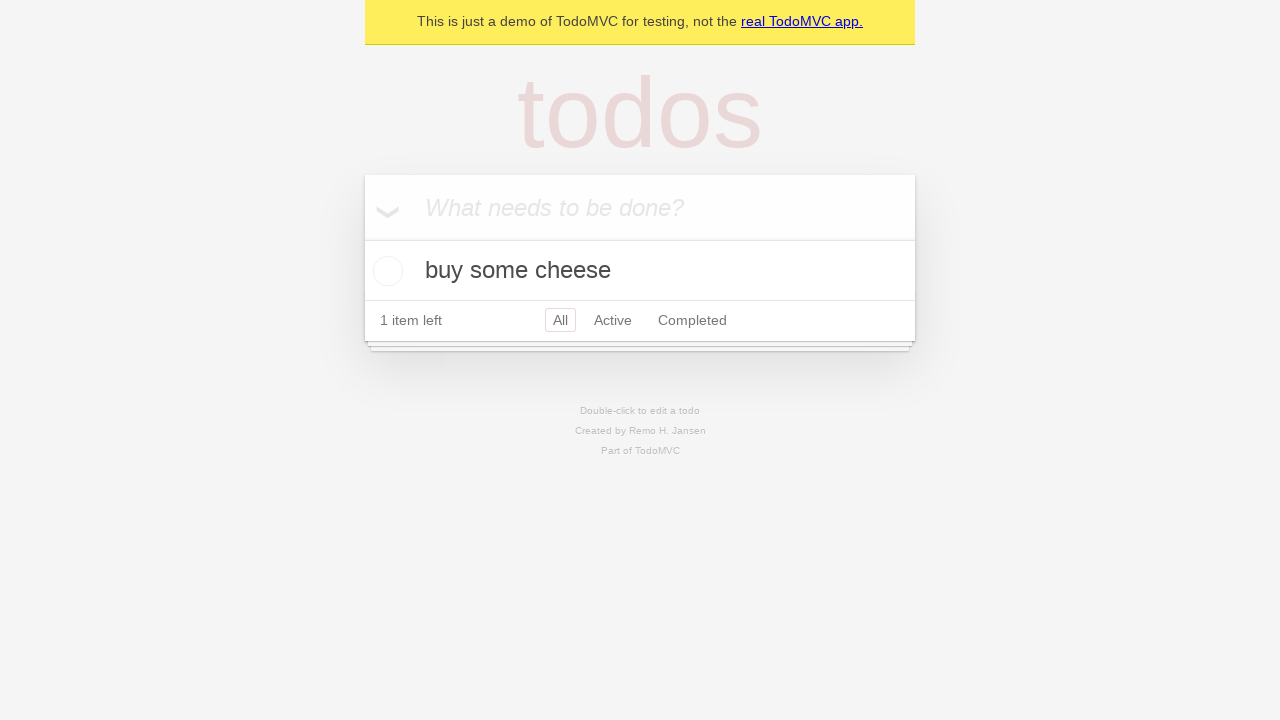

Filled todo input with 'feed the cat' on internal:attr=[placeholder="What needs to be done?"i]
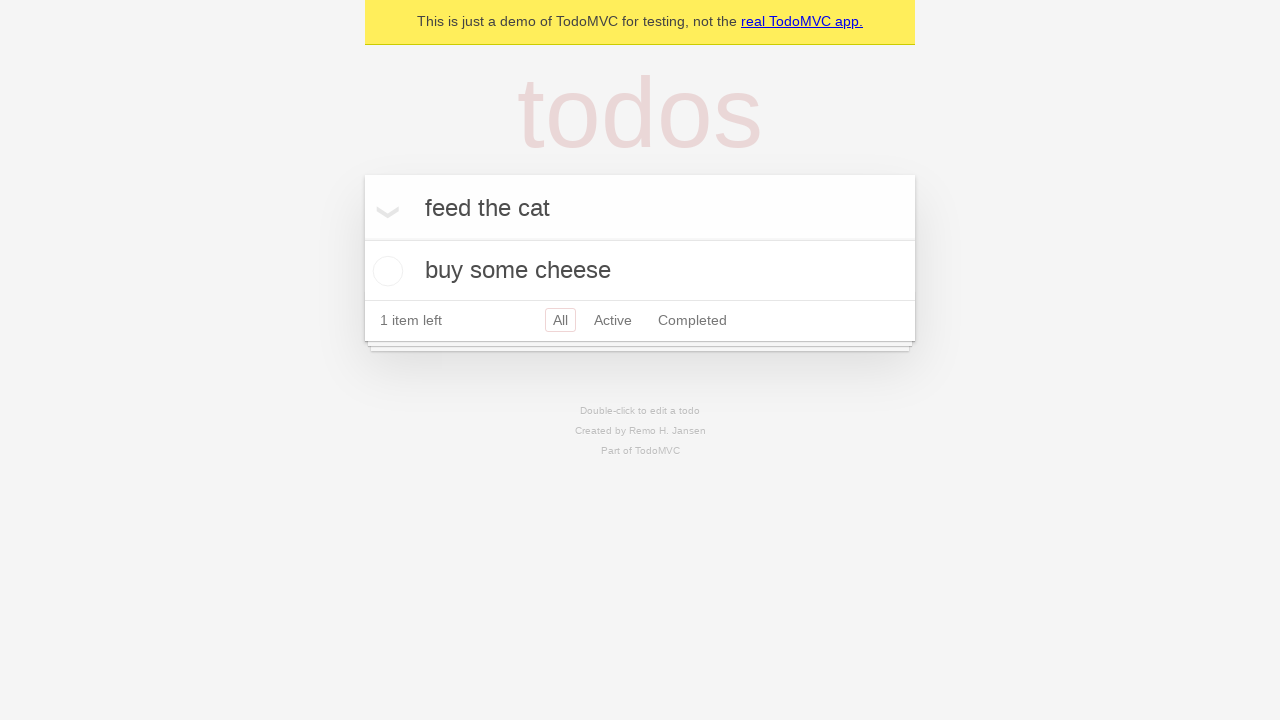

Pressed Enter to add second todo on internal:attr=[placeholder="What needs to be done?"i]
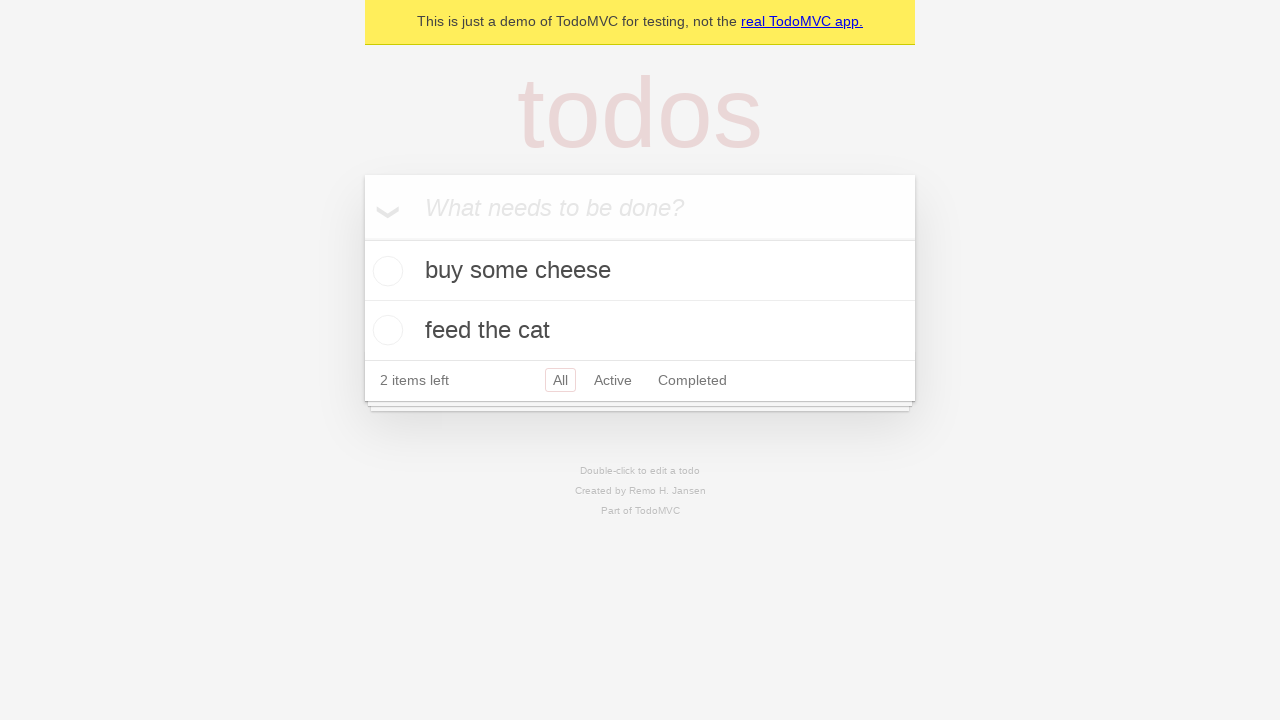

Filled todo input with 'book a doctors appointment' on internal:attr=[placeholder="What needs to be done?"i]
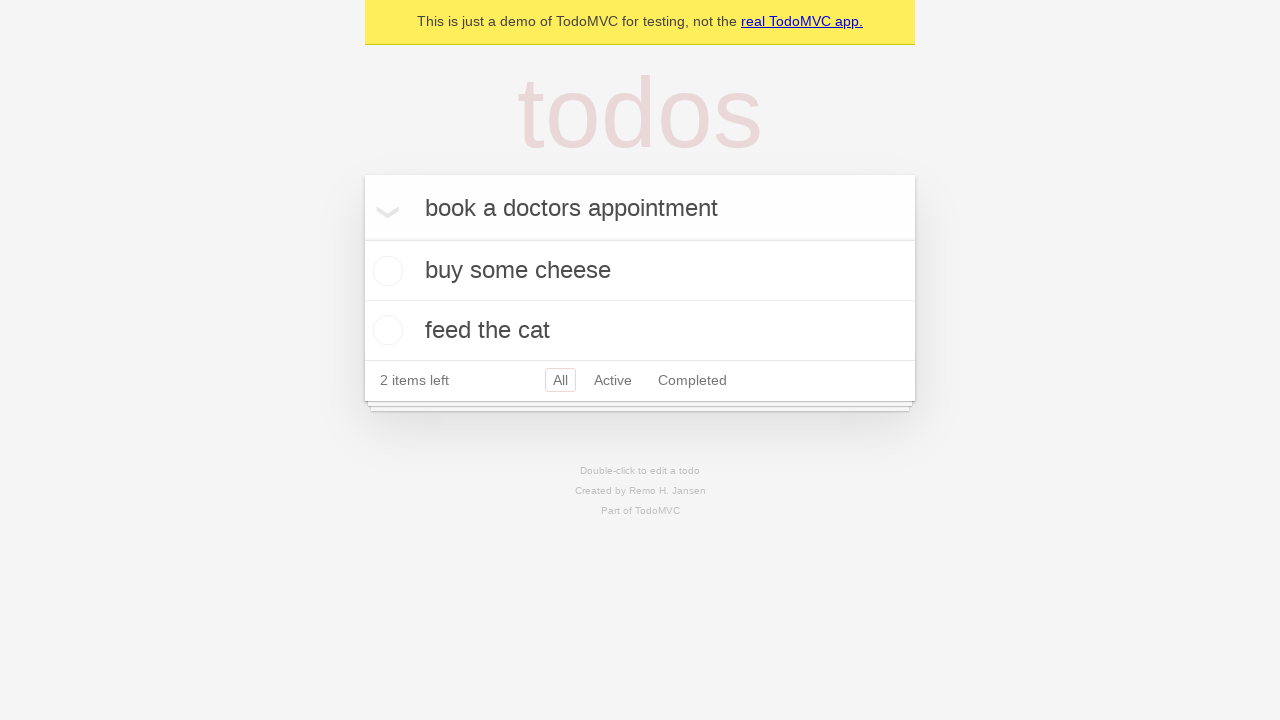

Pressed Enter to add third todo on internal:attr=[placeholder="What needs to be done?"i]
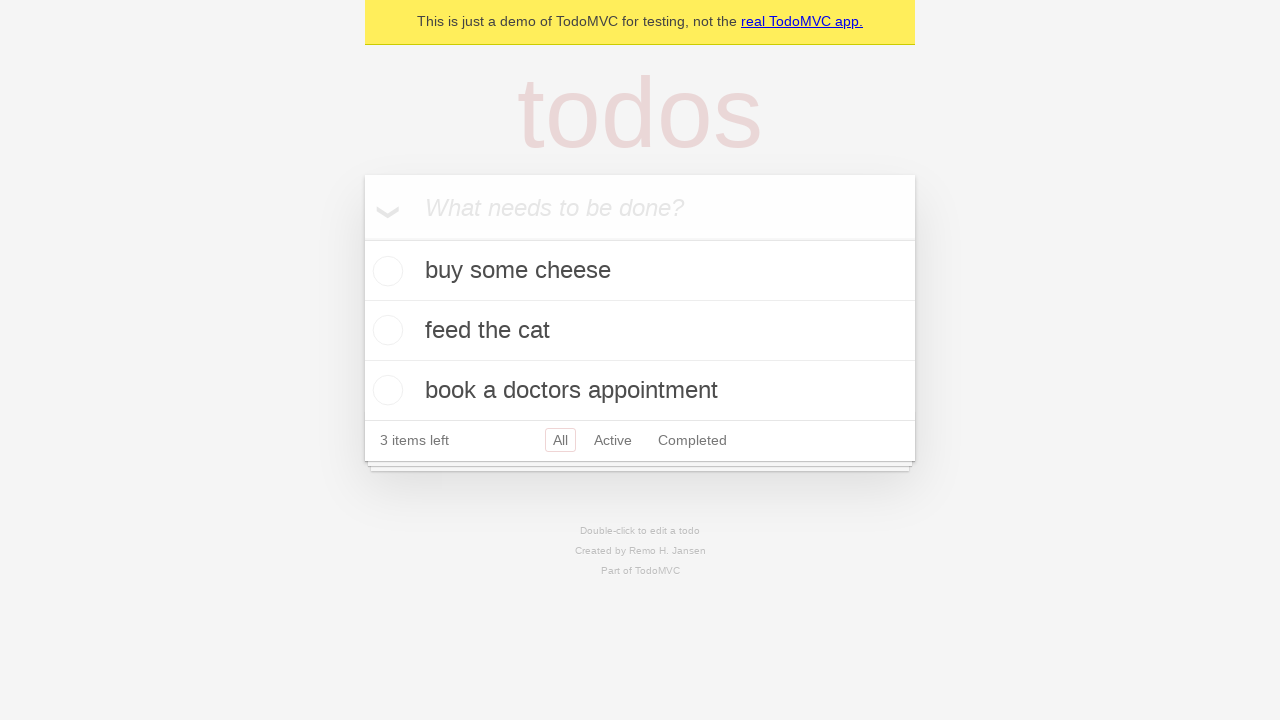

Marked second todo as complete at (385, 330) on internal:testid=[data-testid="todo-item"s] >> nth=1 >> internal:role=checkbox
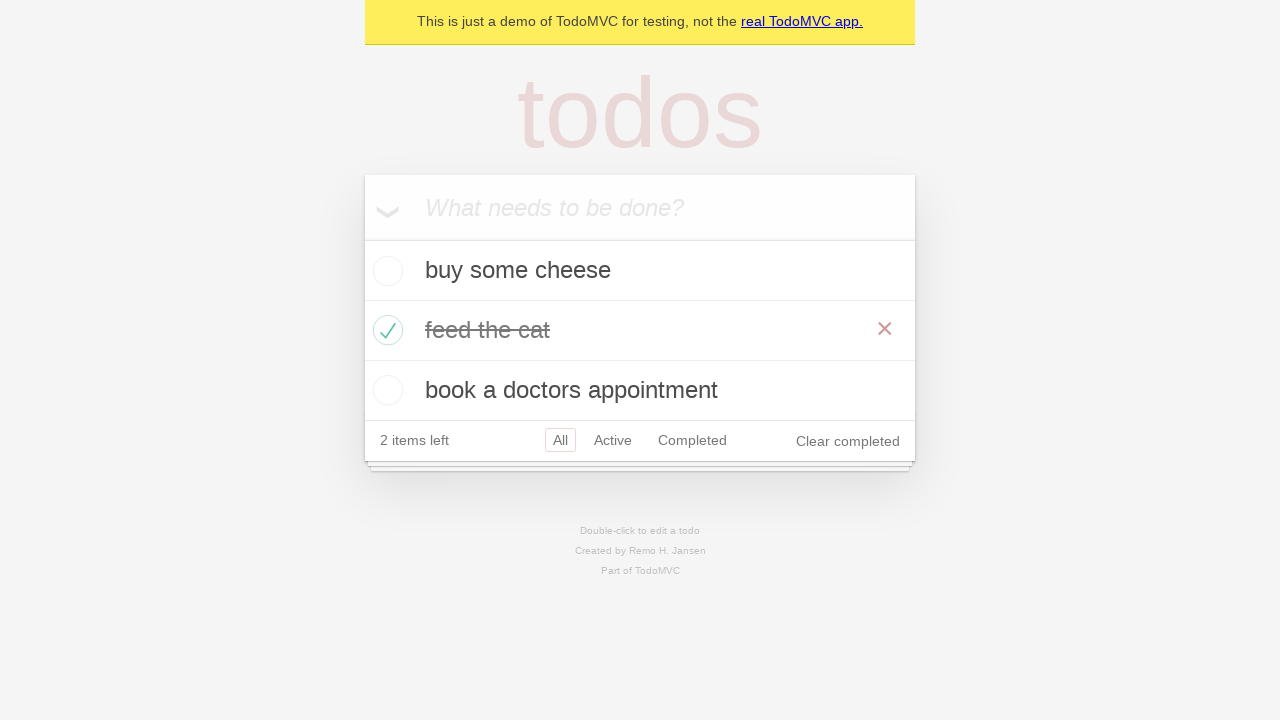

Clicked 'All' filter link at (560, 440) on internal:role=link[name="All"i]
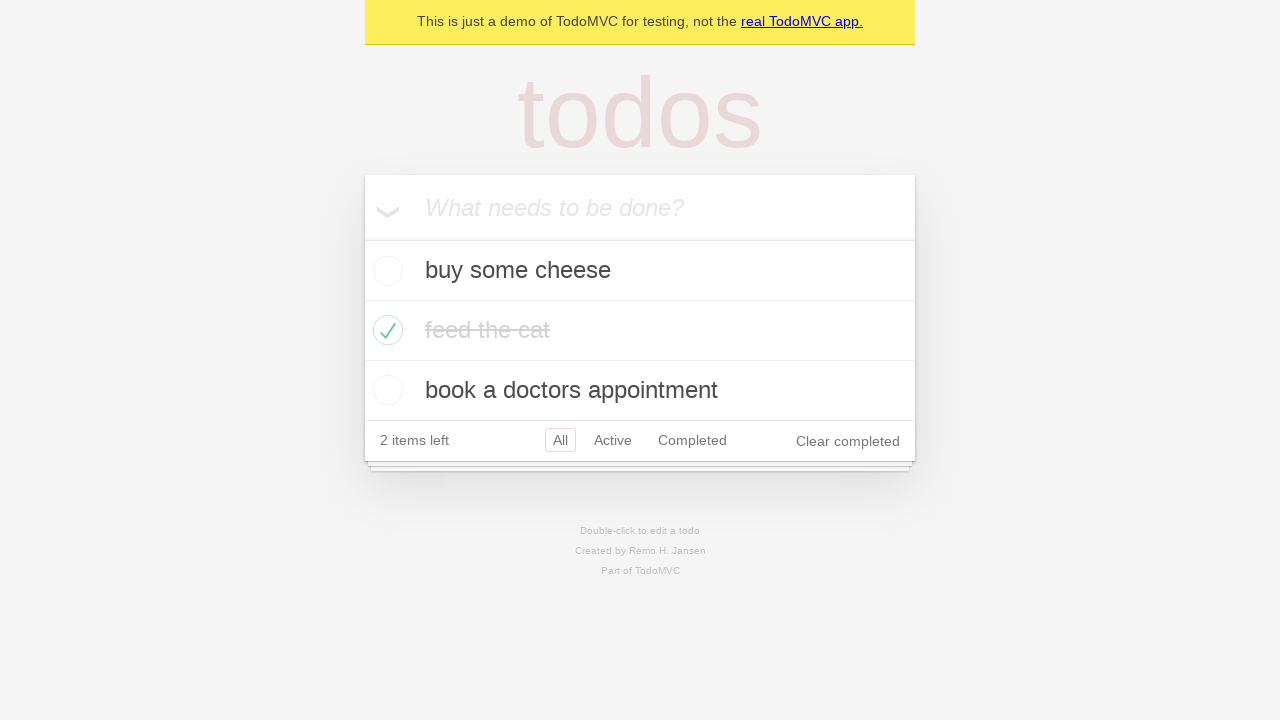

Clicked 'Active' filter link at (613, 440) on internal:role=link[name="Active"i]
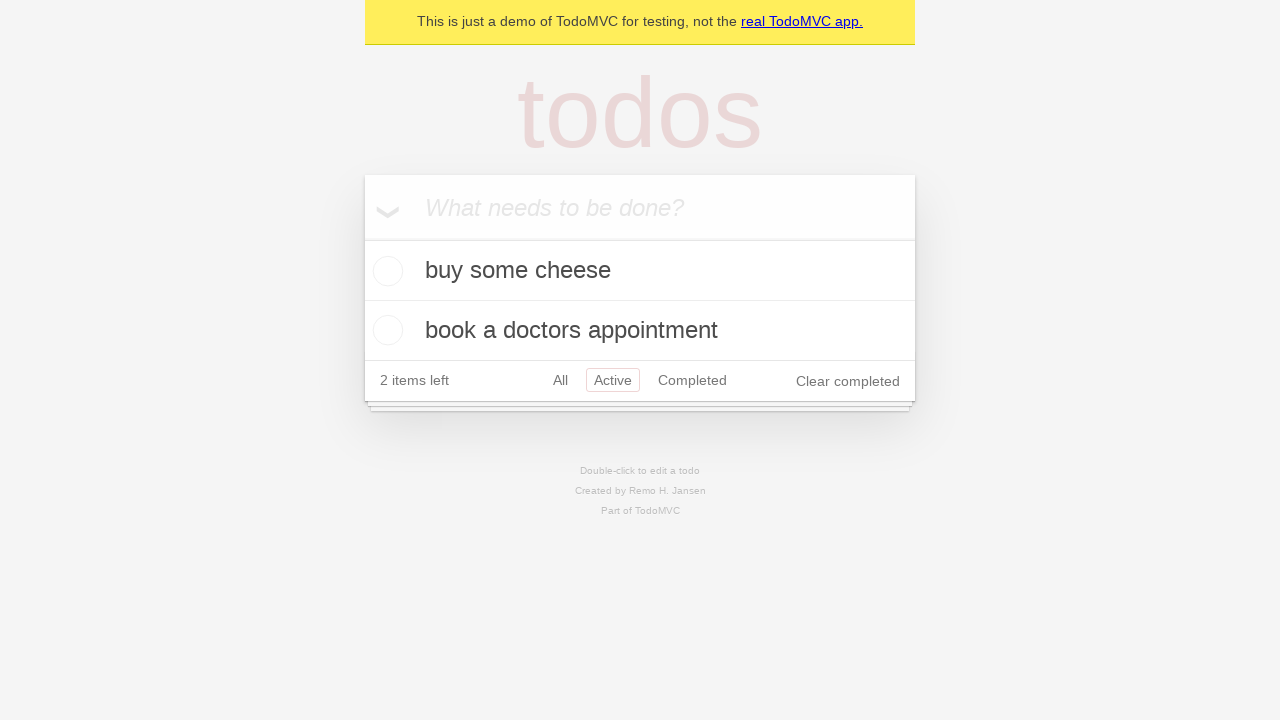

Clicked 'Completed' filter link at (692, 380) on internal:role=link[name="Completed"i]
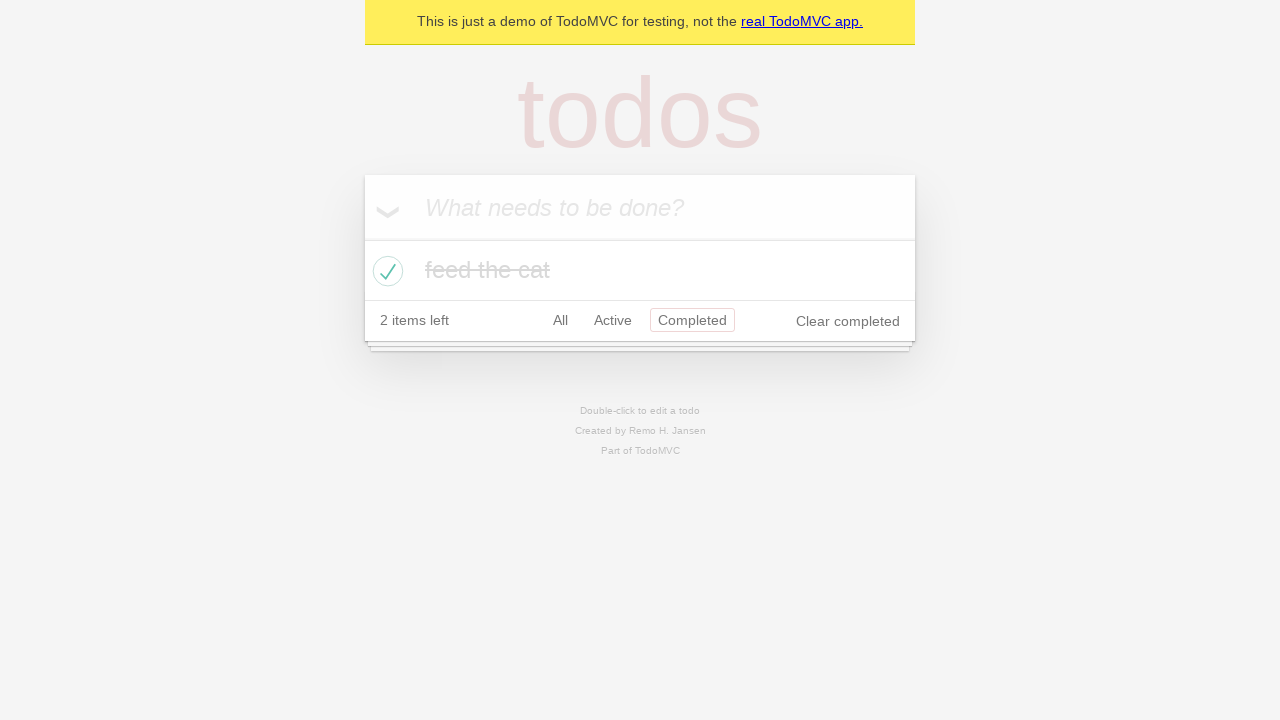

Navigated back to 'Active' filter view using browser back button
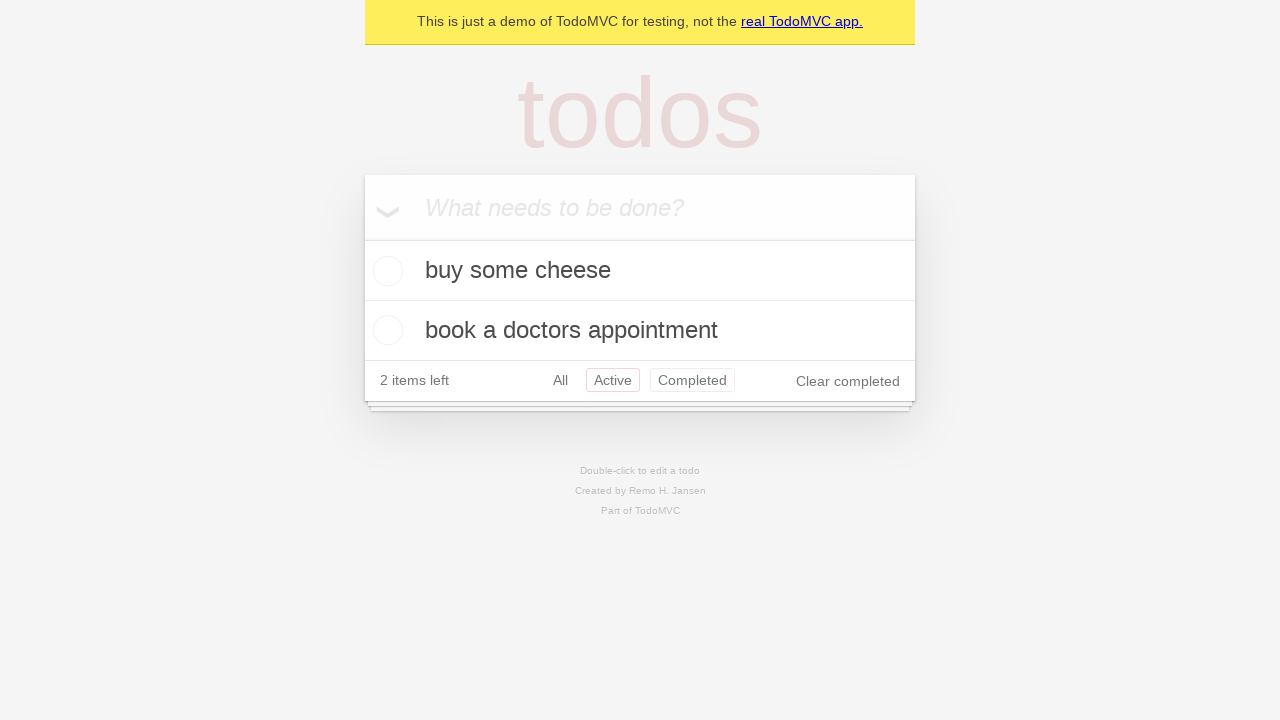

Navigated back to 'All' filter view using browser back button
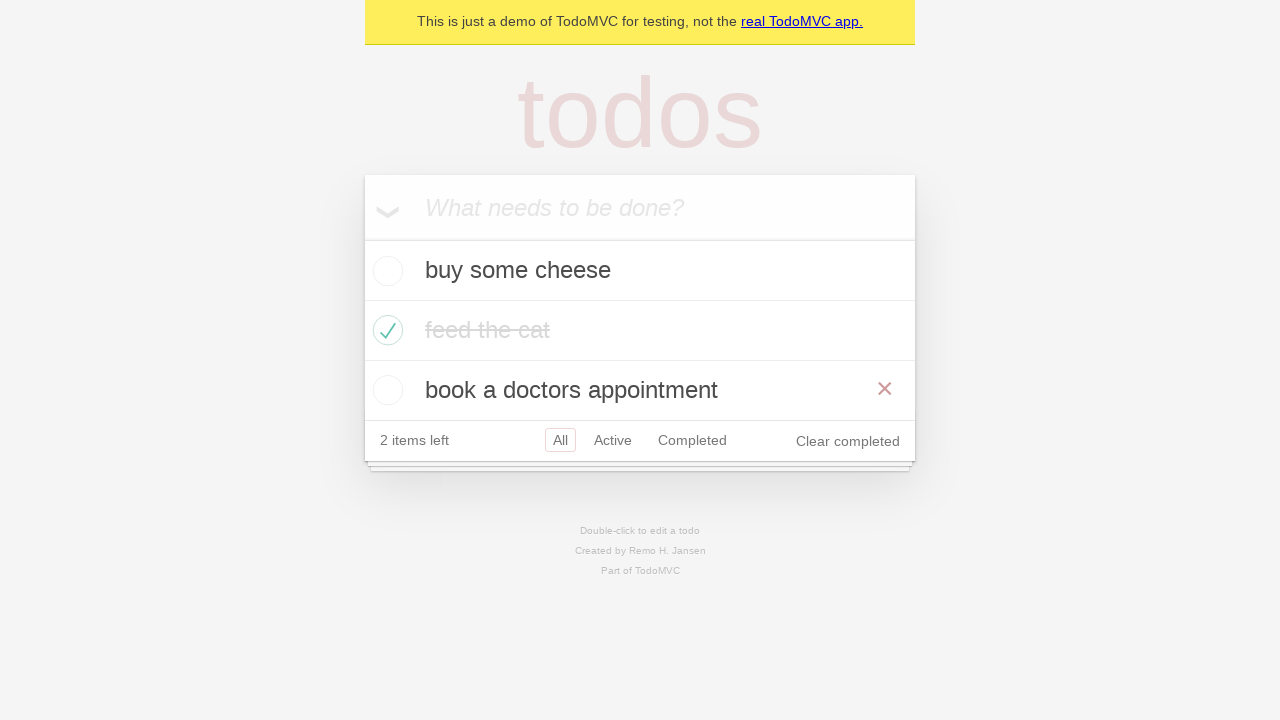

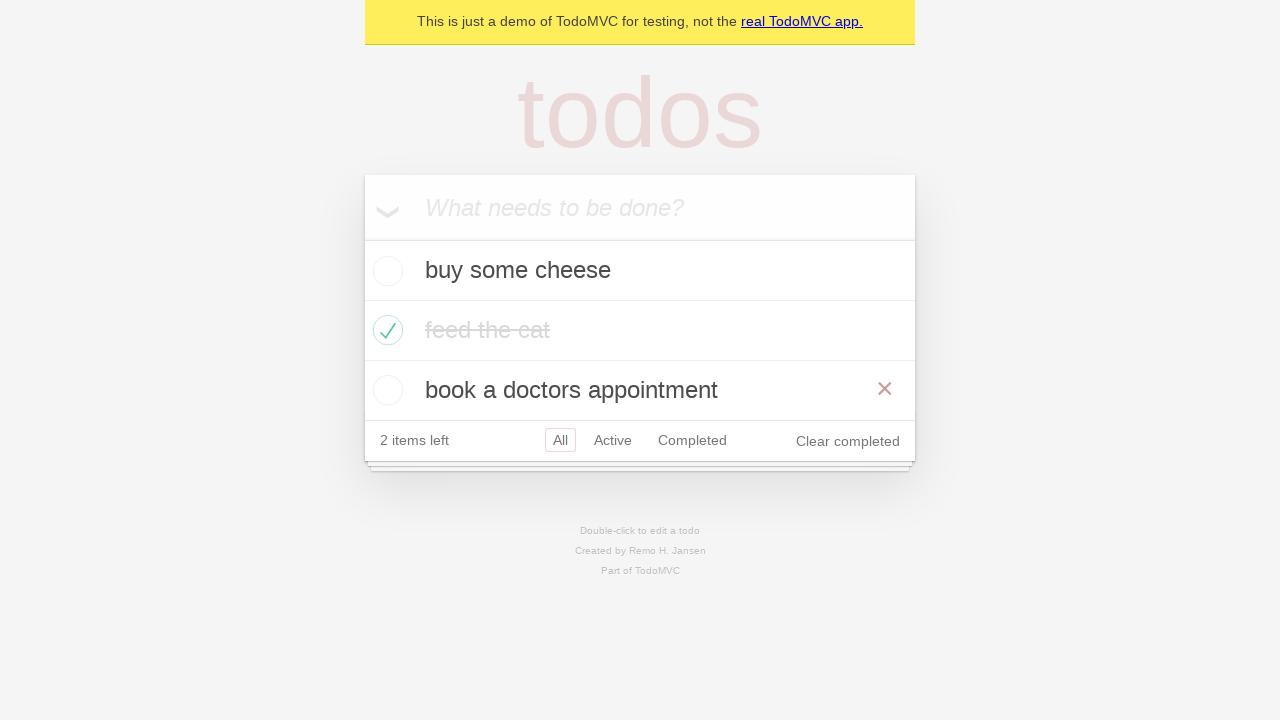